Tests the login link by clicking it and verifying the login modal appears

Starting URL: https://www.demoblaze.com/

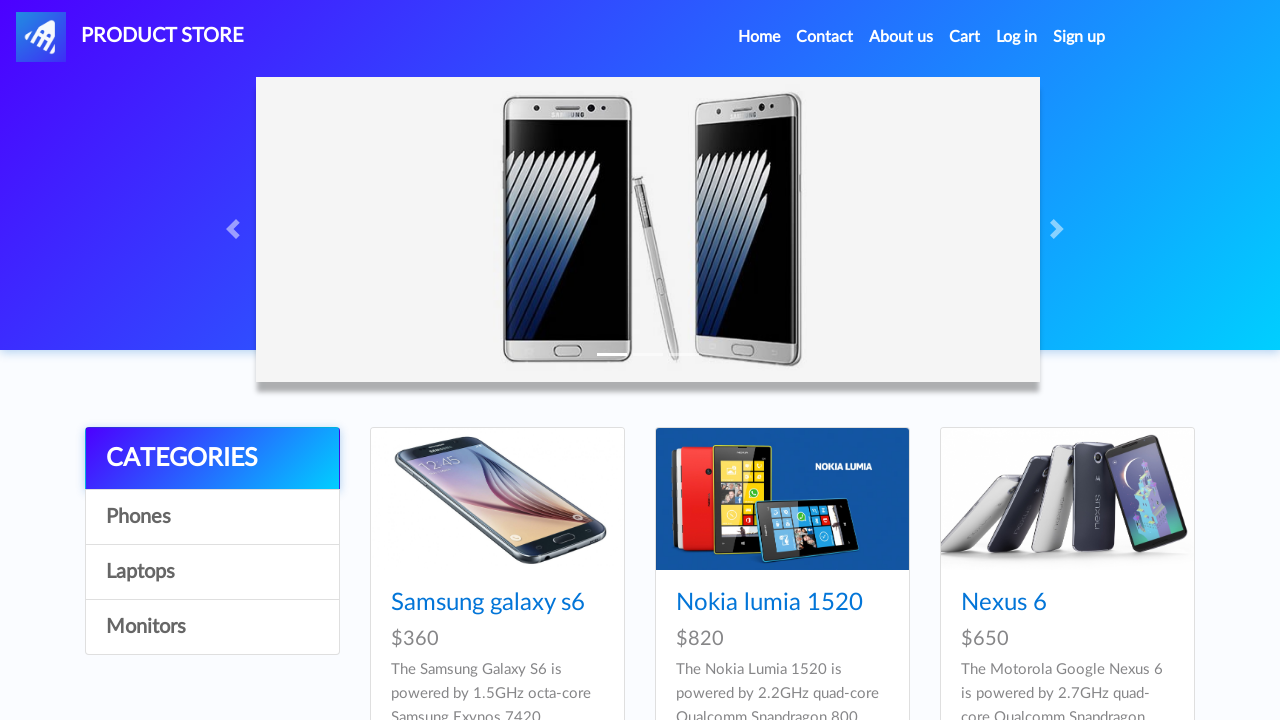

Clicked login link at (1017, 37) on a#login2
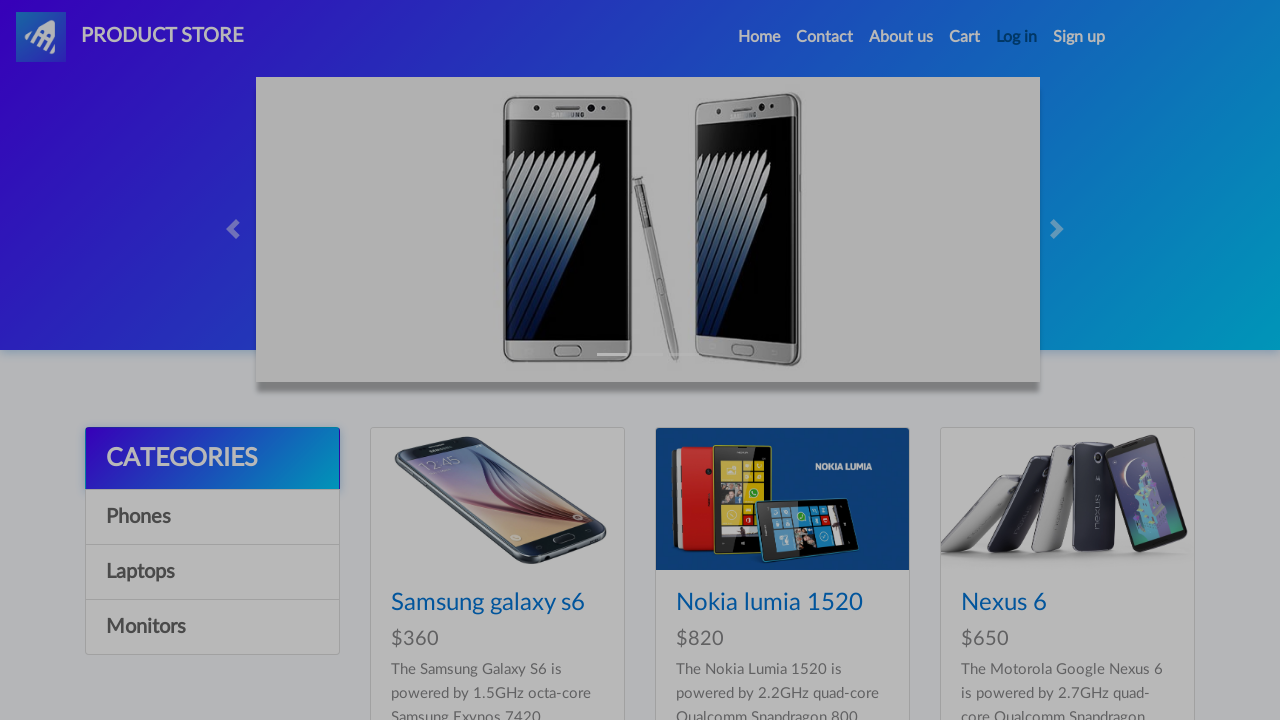

Login modal appeared and is visible
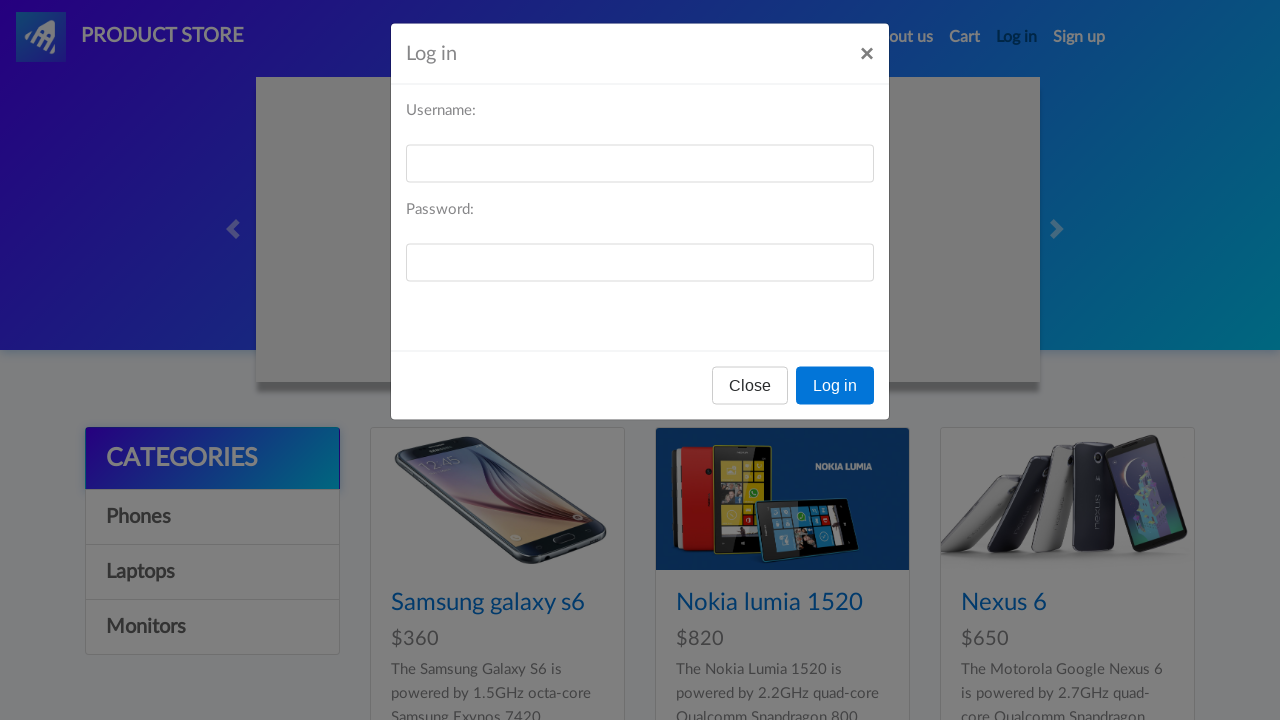

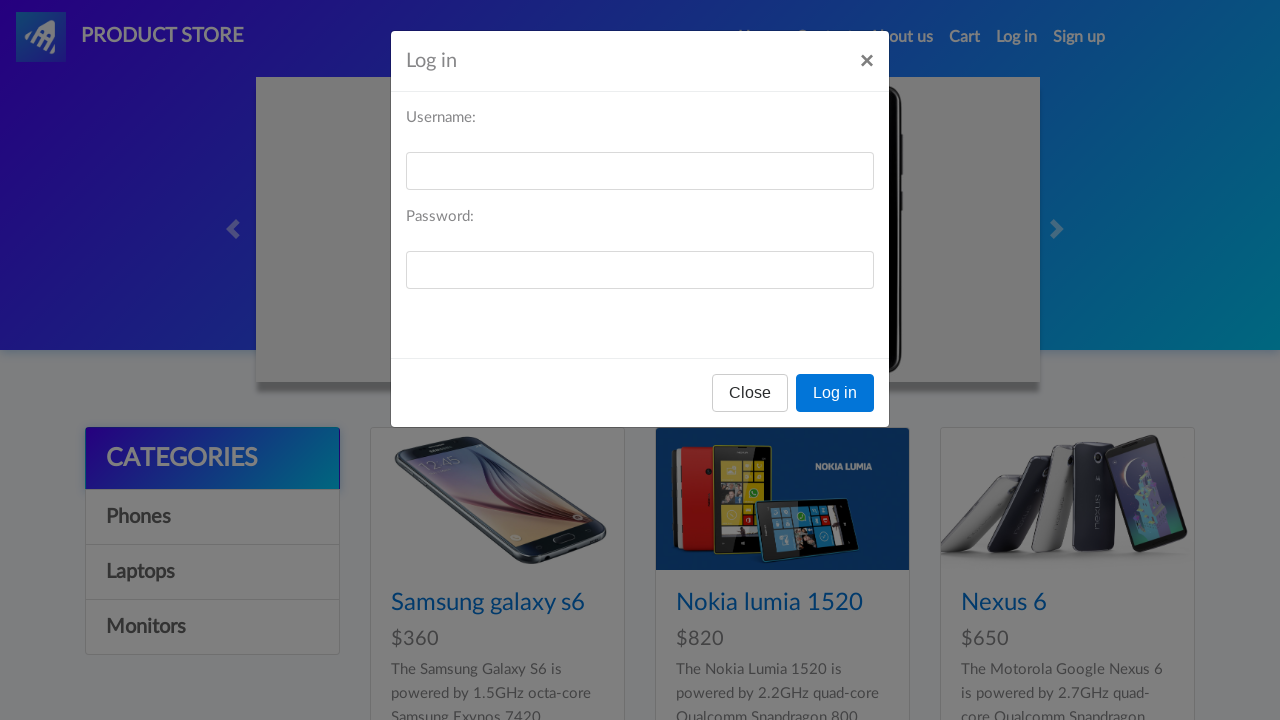